Tests that the text input field is cleared after adding a todo item.

Starting URL: https://demo.playwright.dev/todomvc

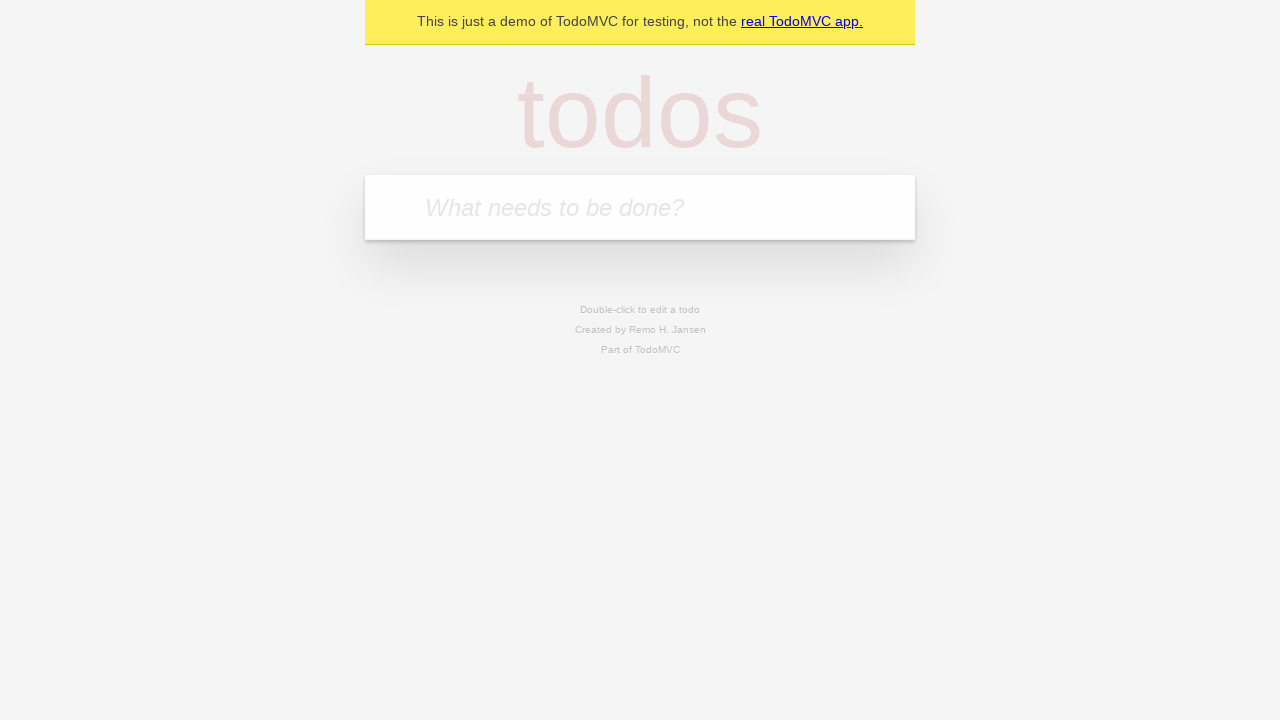

Located the todo input field
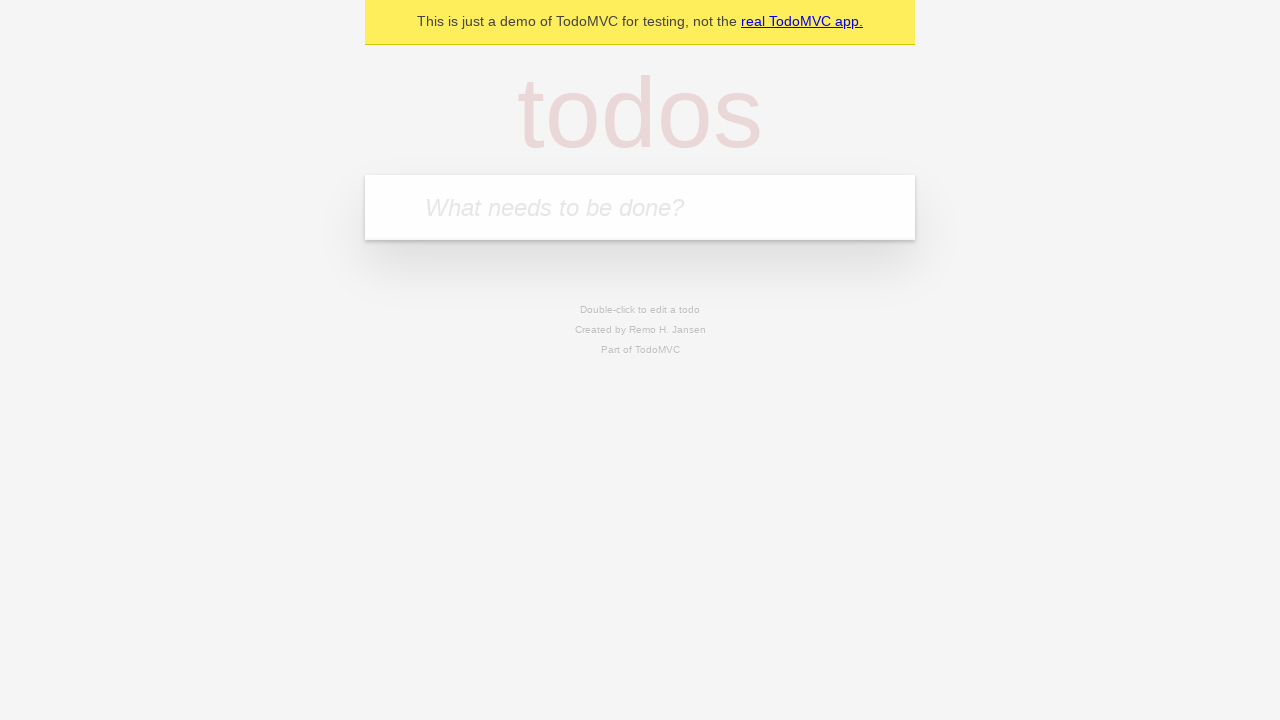

Filled input field with 'buy some cheese' on internal:attr=[placeholder="What needs to be done?"i]
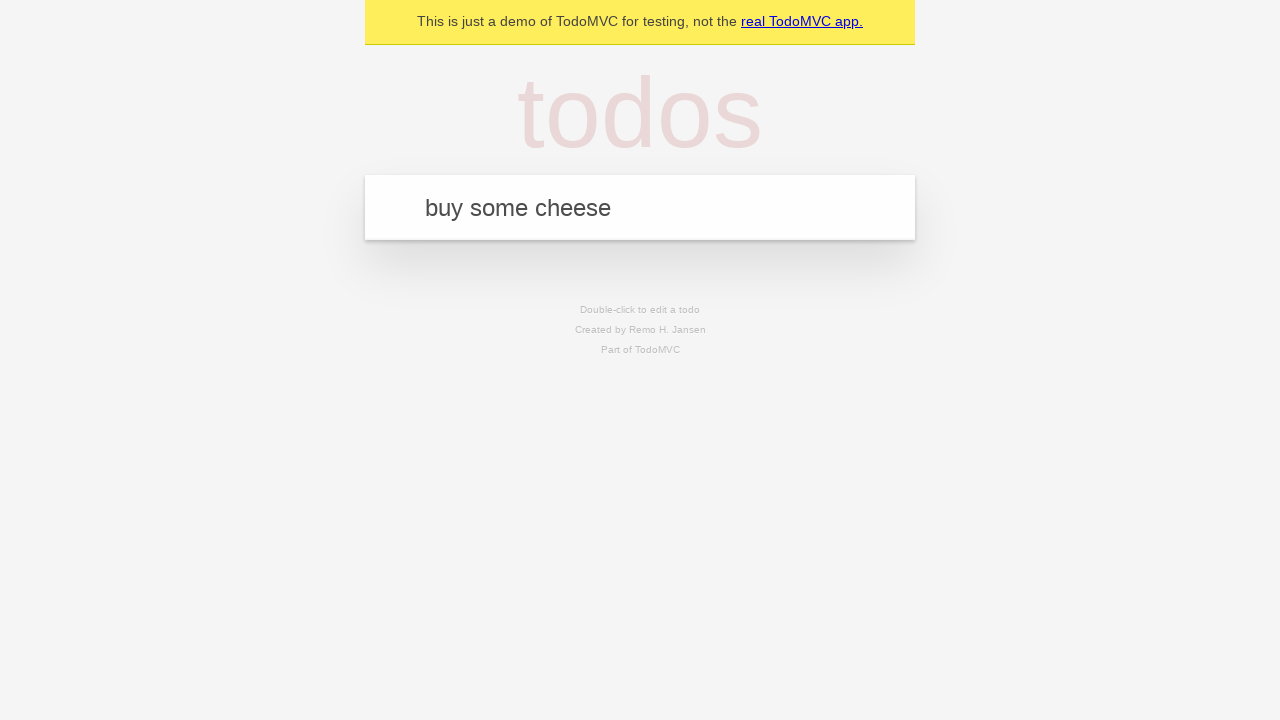

Pressed Enter to add the todo item on internal:attr=[placeholder="What needs to be done?"i]
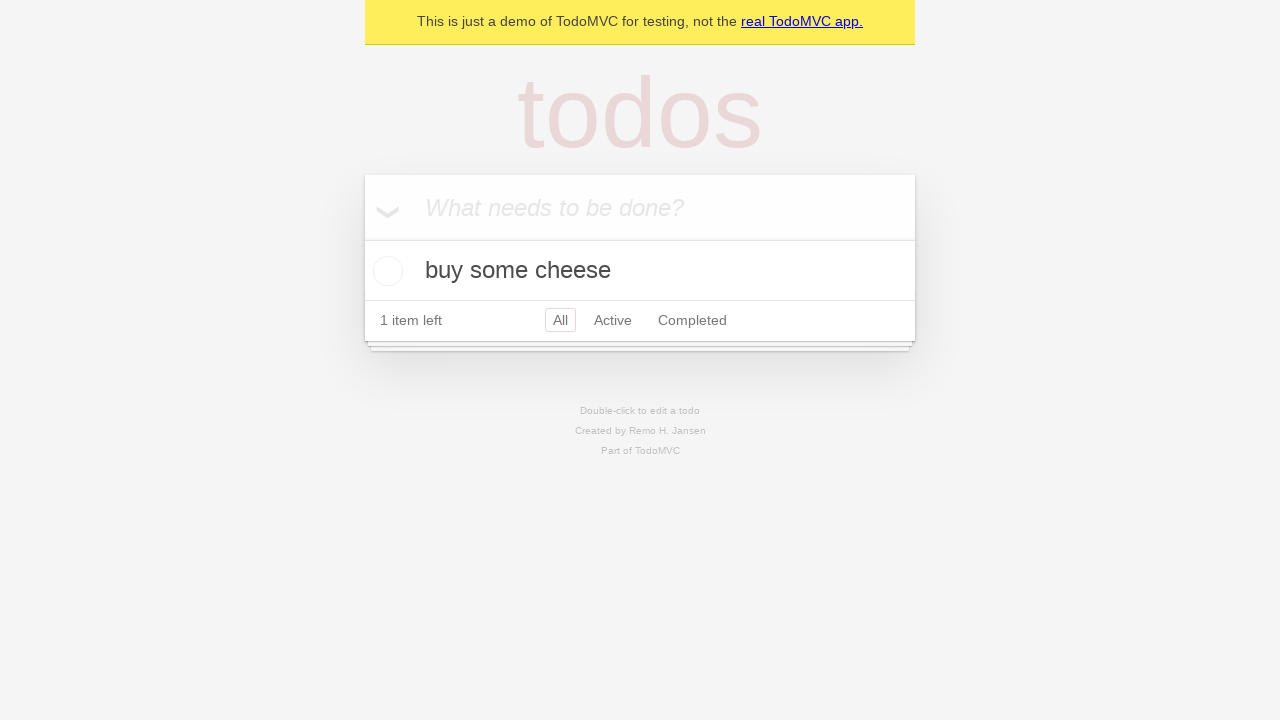

Verified todo item was added to the list
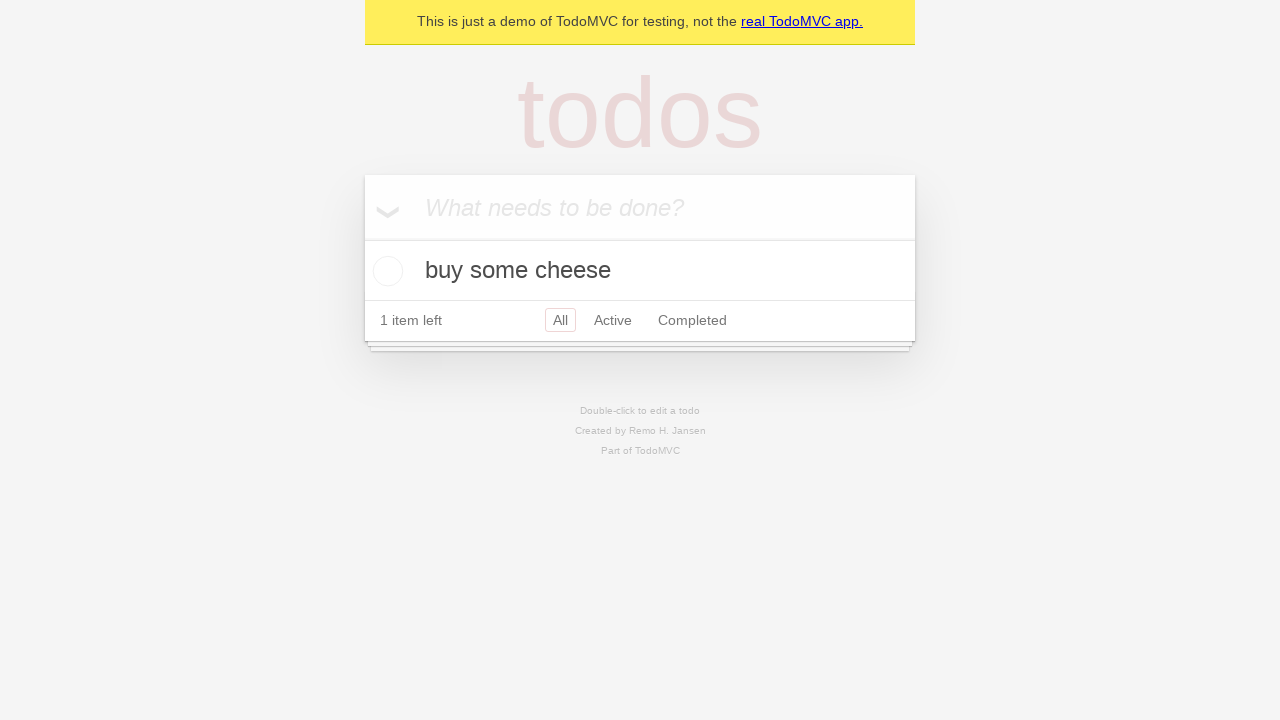

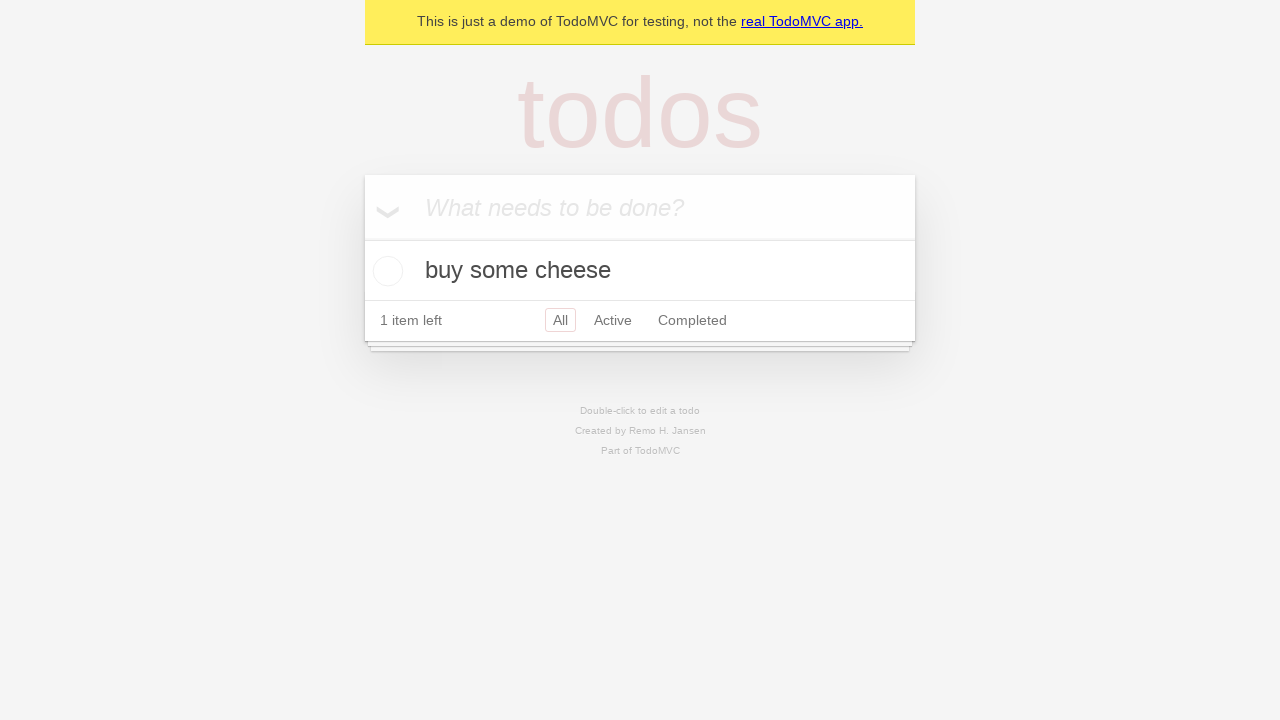